Tests navigation through a multi-level dropdown menu by hovering over "Courses", then "Software Testing", and clicking on "Selenium Certification Training"

Starting URL: http://greenstech.in/selenium-course-content.html

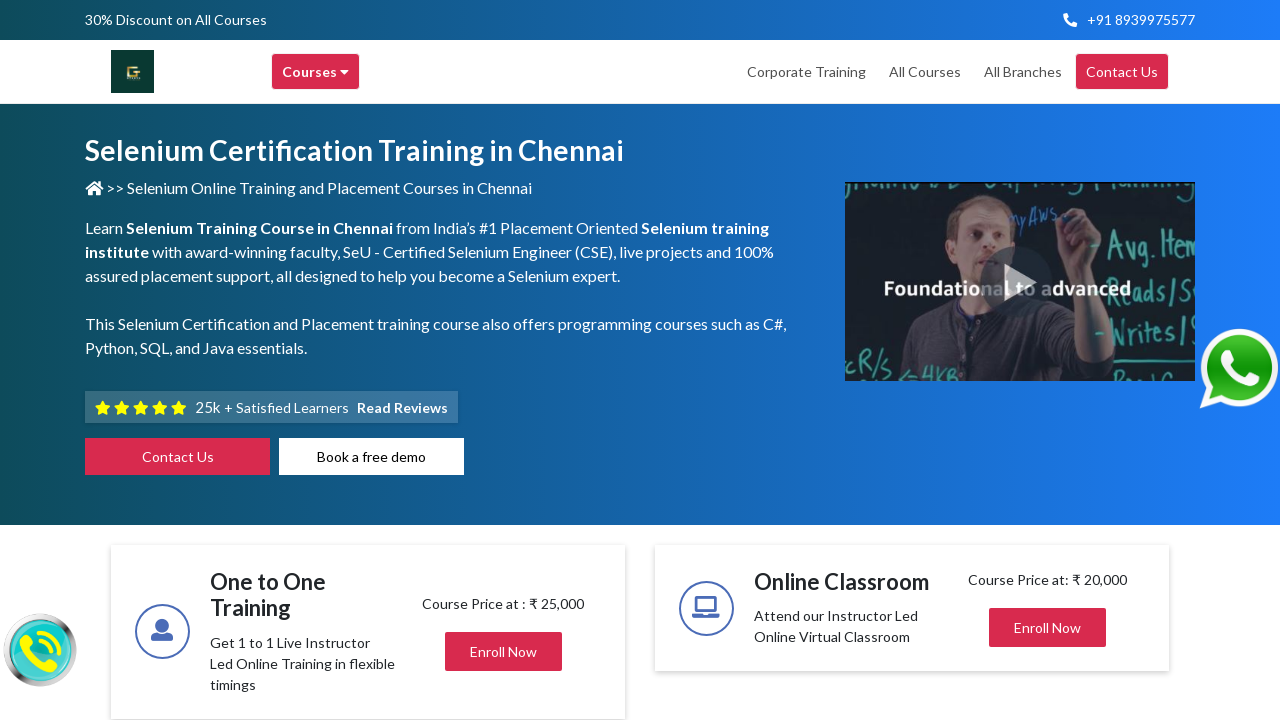

Hovered over 'Courses' menu item to open dropdown at (316, 72) on xpath=//div[text()='Courses ']
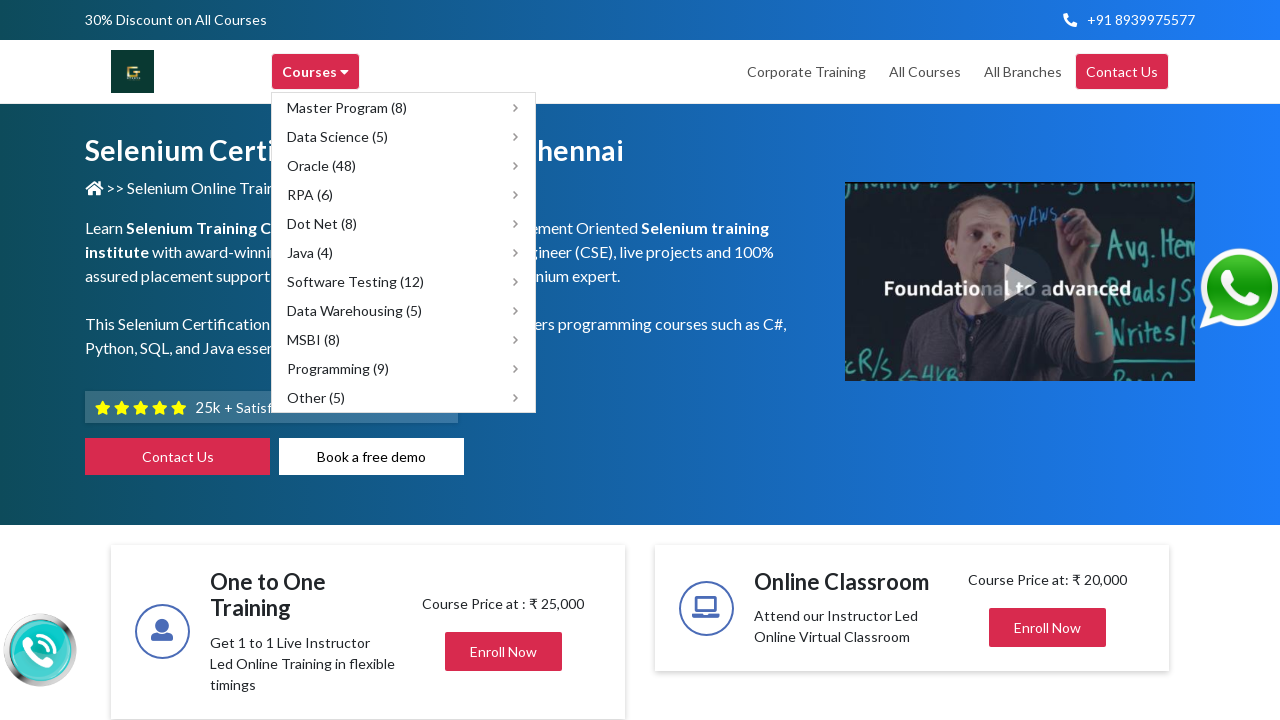

Hovered over 'Software Testing (12)' submenu to reveal nested options at (356, 282) on xpath=//span[text()='Software Testing (12)']
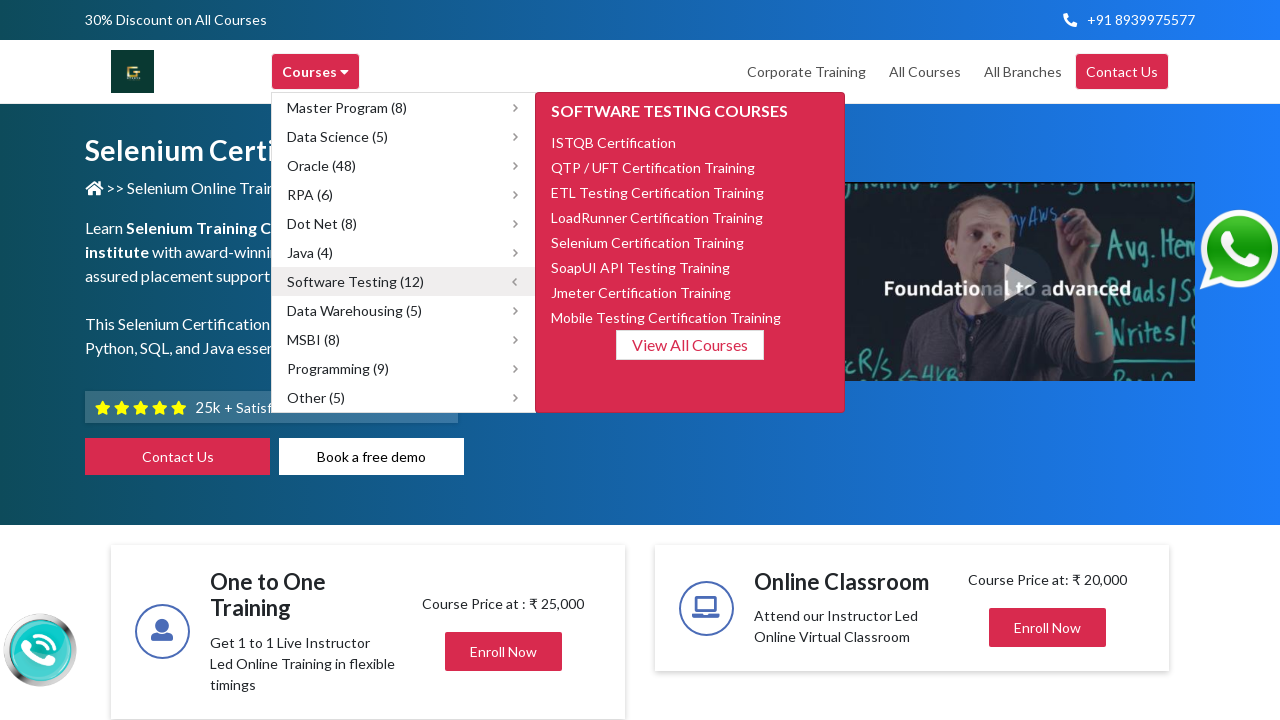

Clicked on 'Selenium Certification Training' link at (648, 242) on xpath=//span[text()='Selenium Certification Training']
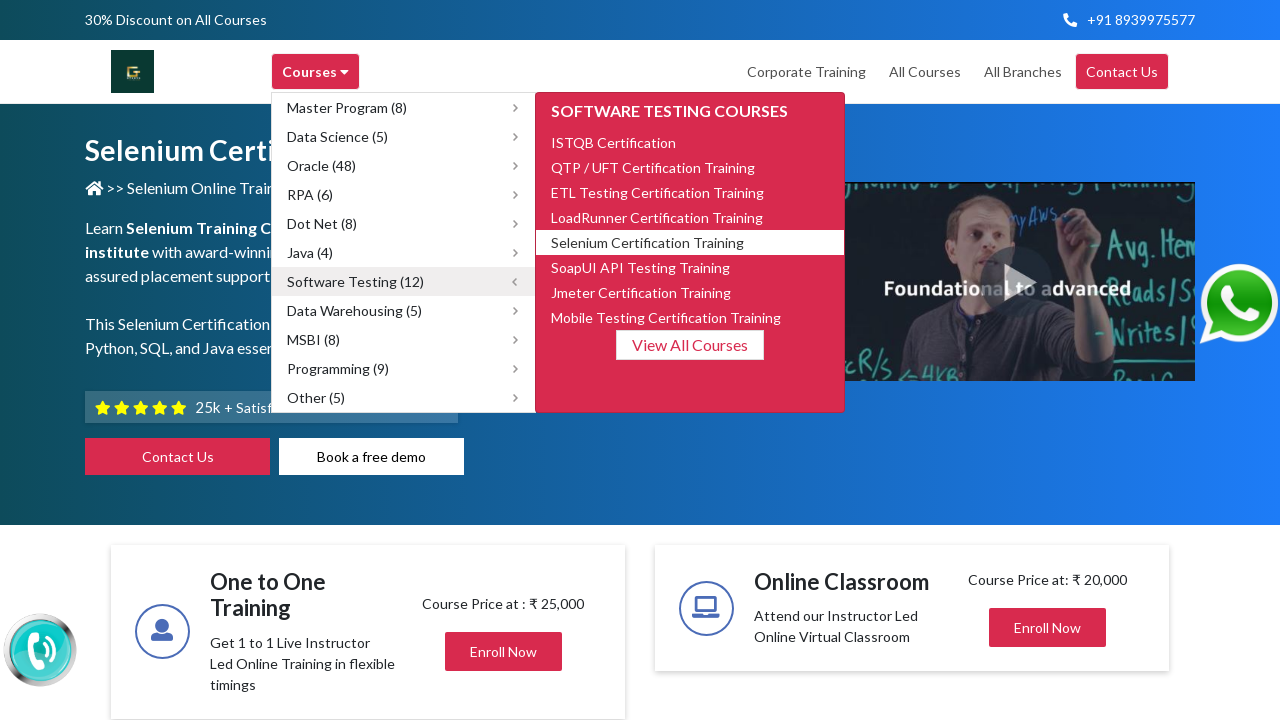

Page load completed after navigation
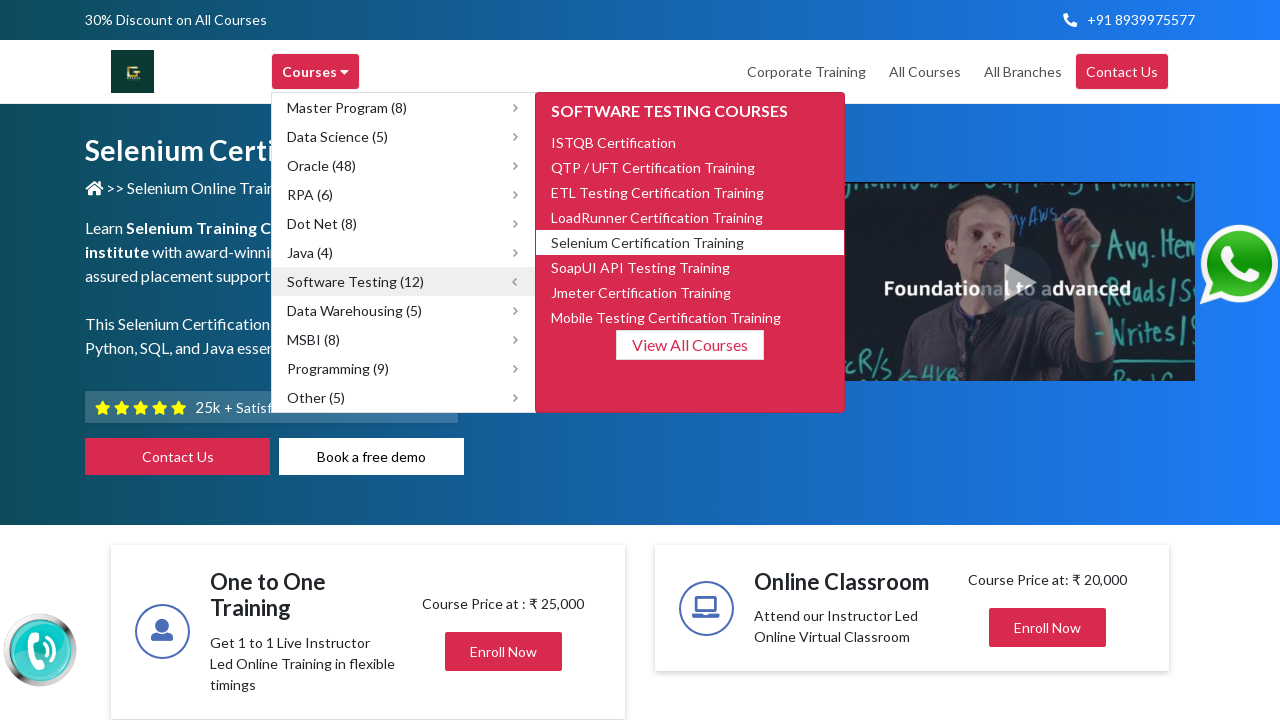

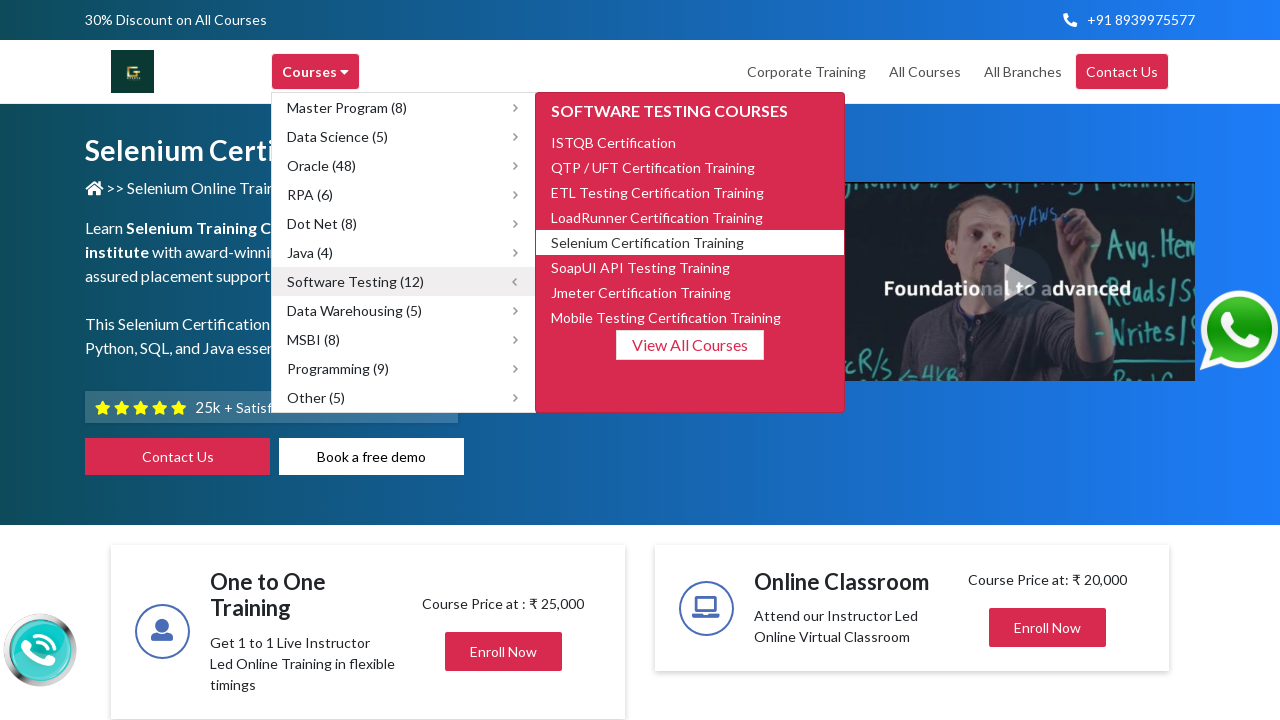